Tests window handling functionality by opening a new window, filling a form field in the new window, then returning to the parent window to fill another field

Starting URL: https://www.hyrtutorials.com/p/window-handles-practice.html

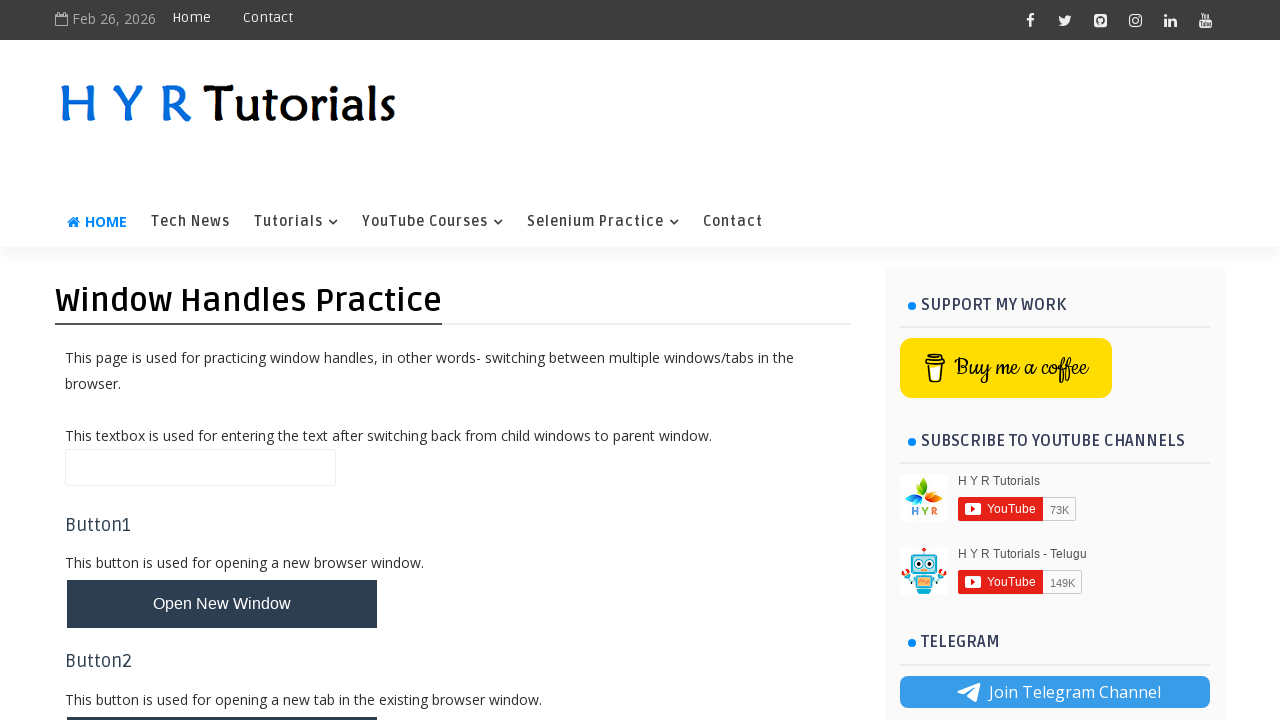

Clicked button to open new window at (222, 604) on button#newWindowBtn
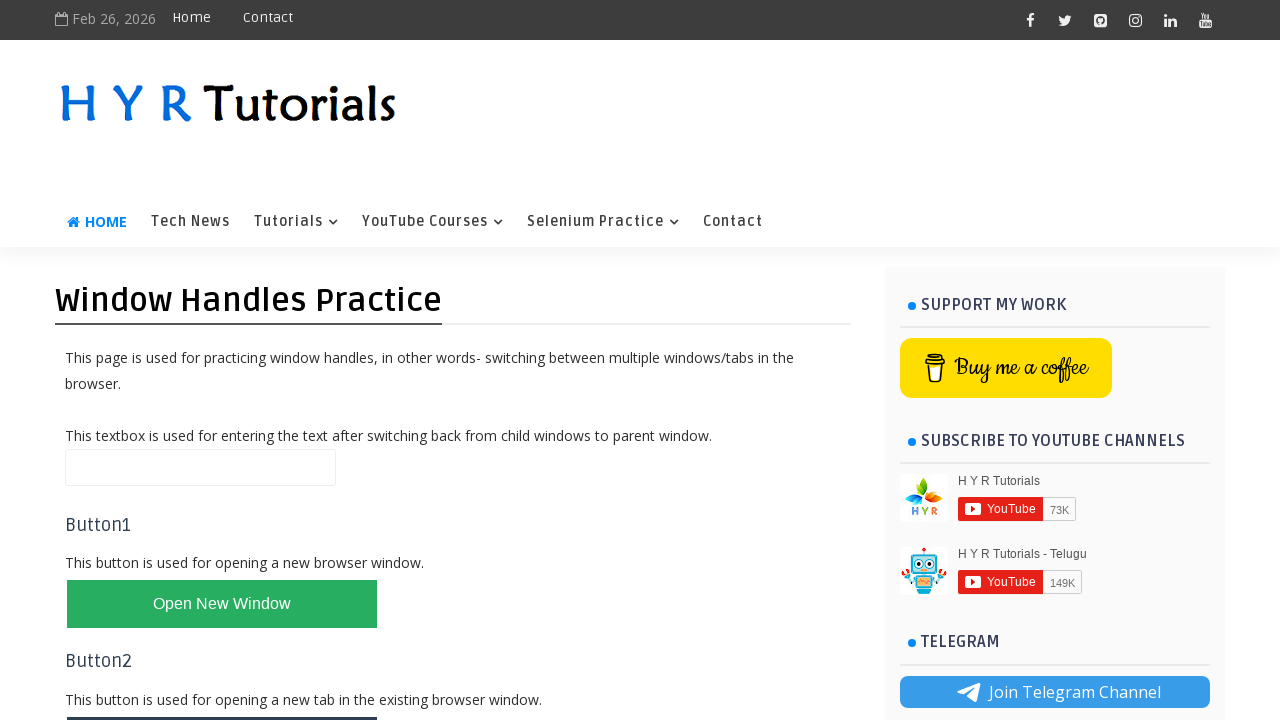

New window/tab opened and captured at (222, 604) on button#newWindowBtn
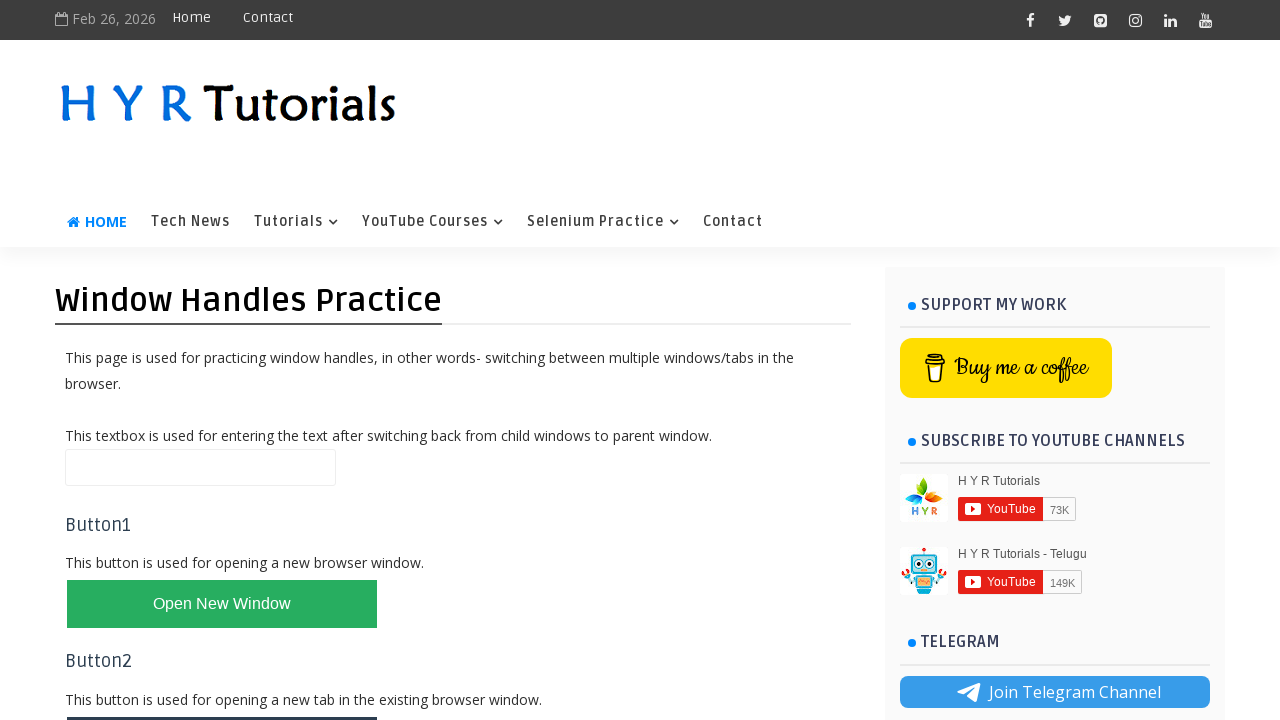

New page object obtained from context
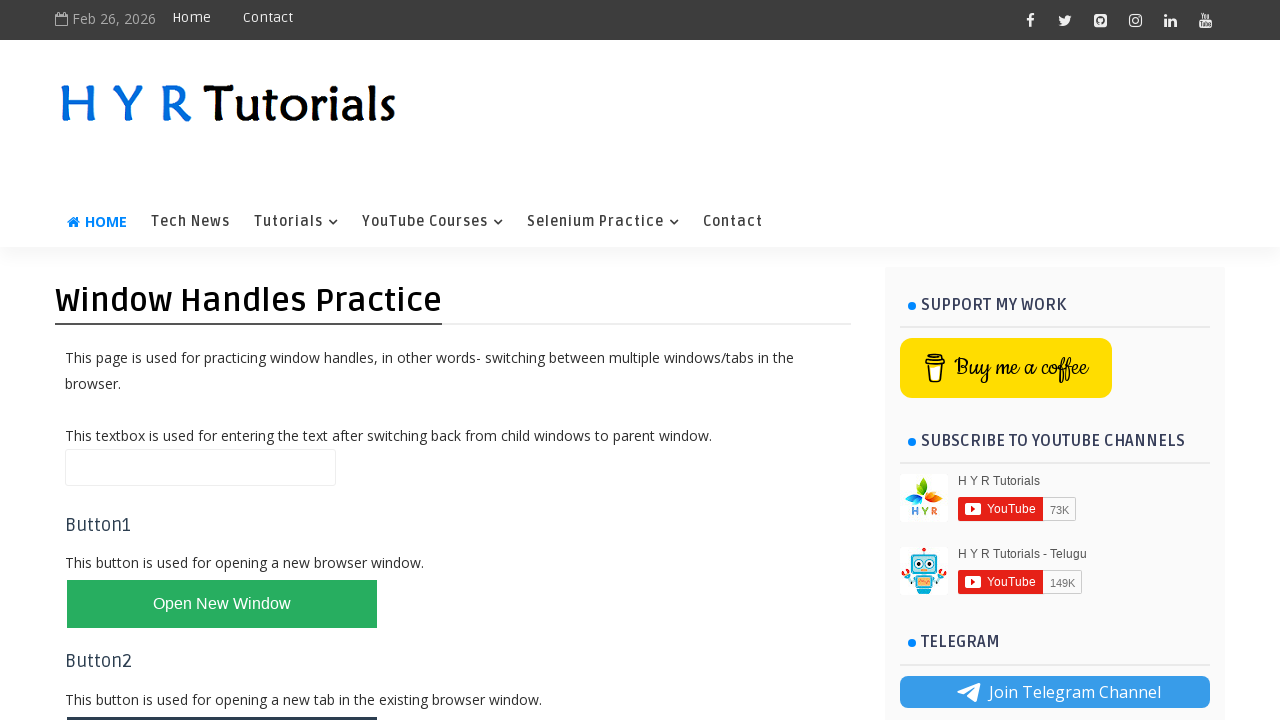

Filled firstName field with 'Test' in new window on input#firstName
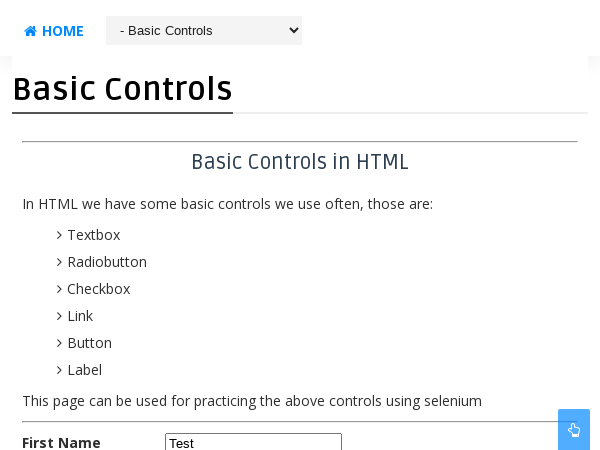

Closed the new window
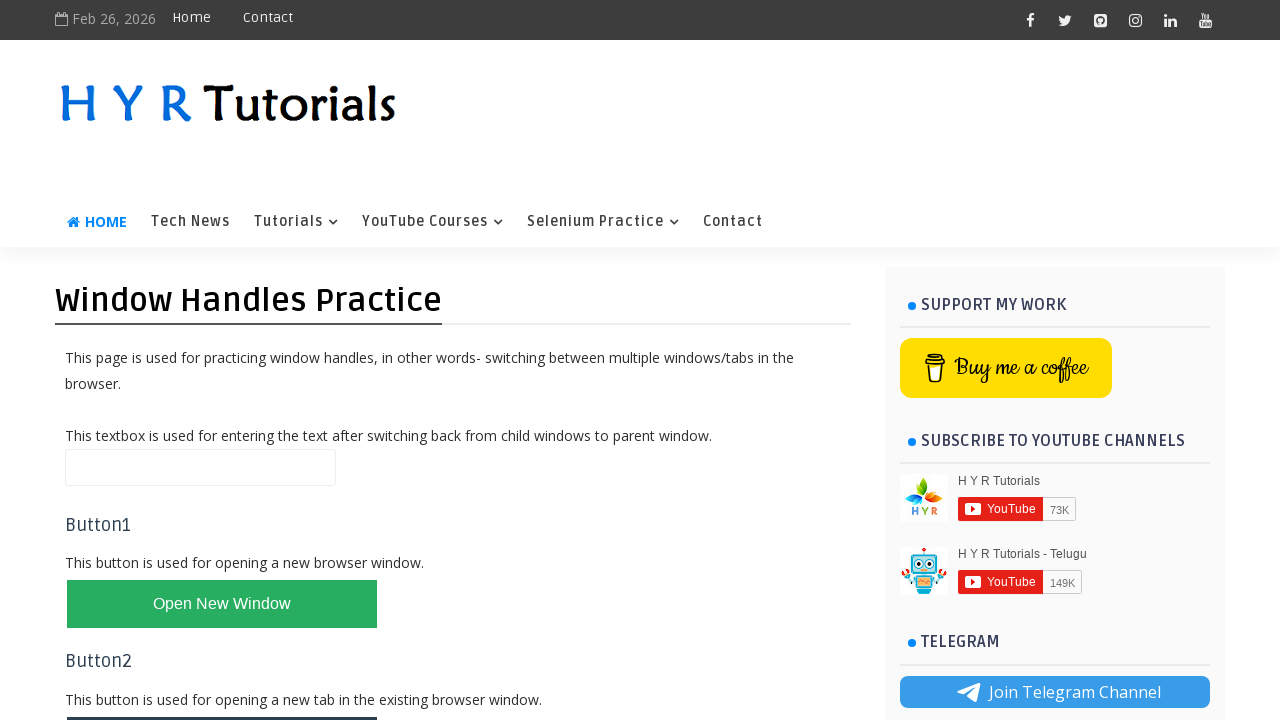

Filled name field with 'Automation' in original window on input#name
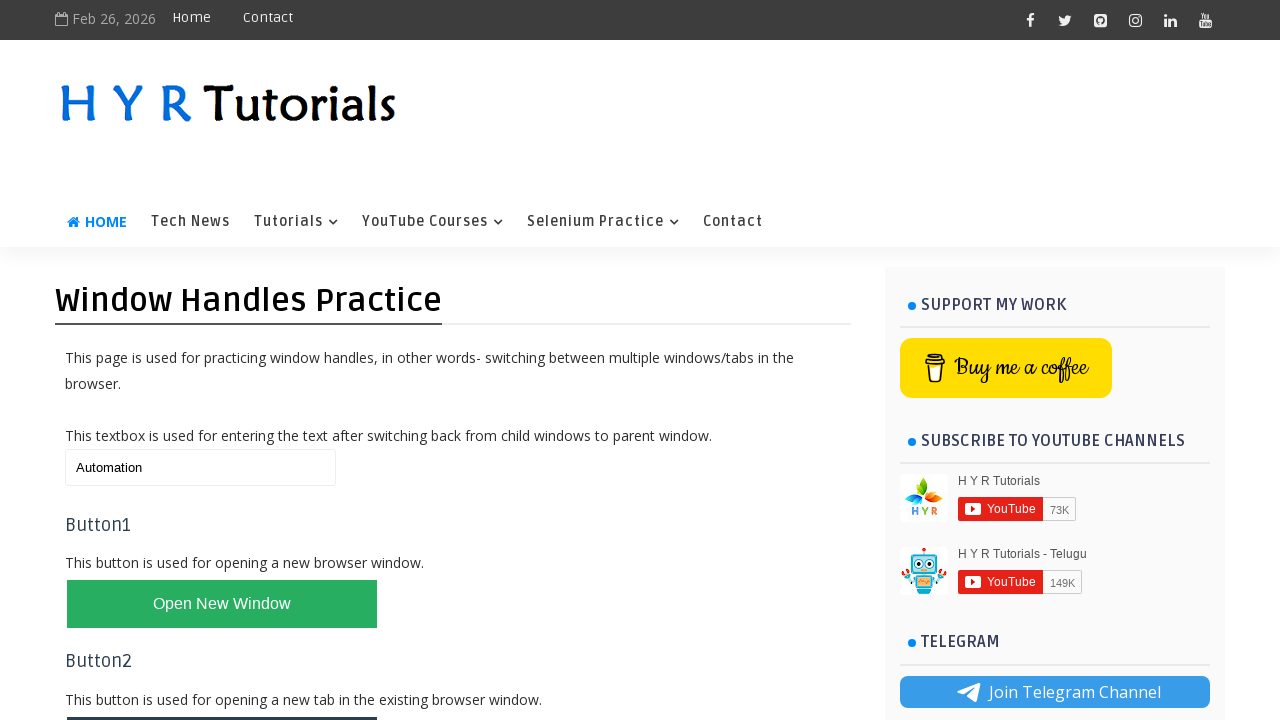

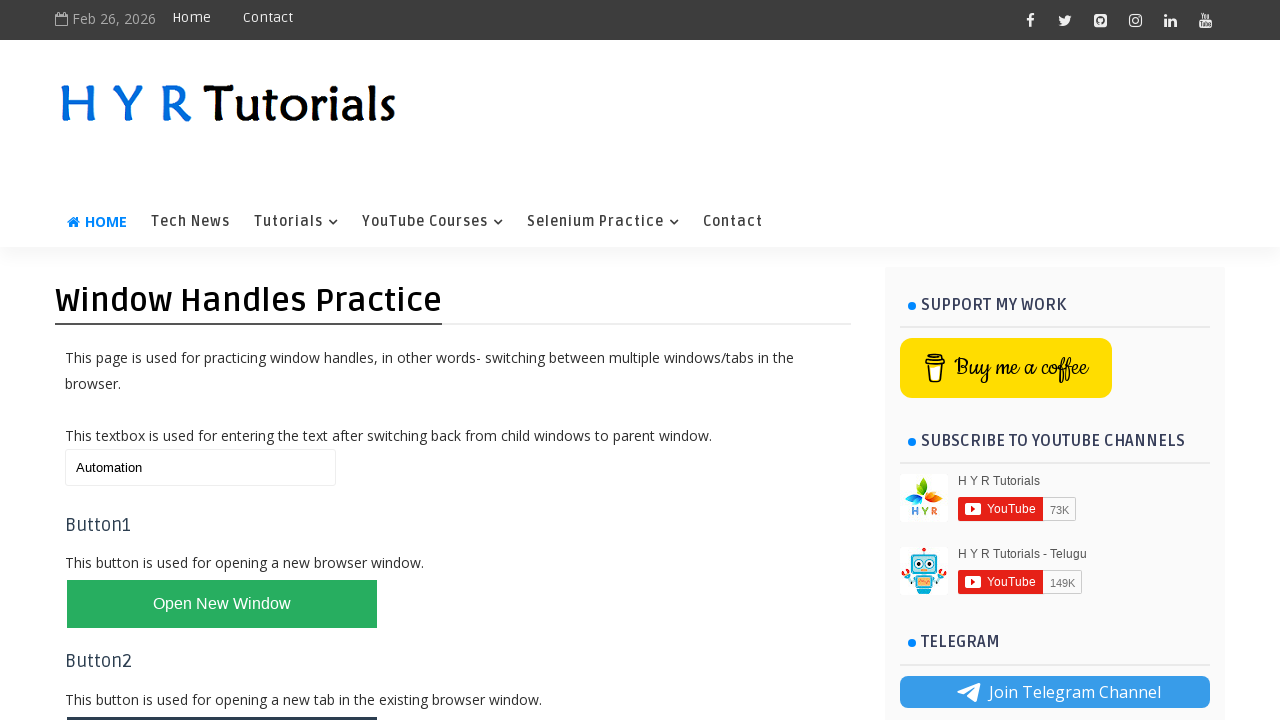